Navigates to Flipkart homepage and verifies the page loads successfully by waiting for the page content

Starting URL: https://www.flipkart.com/

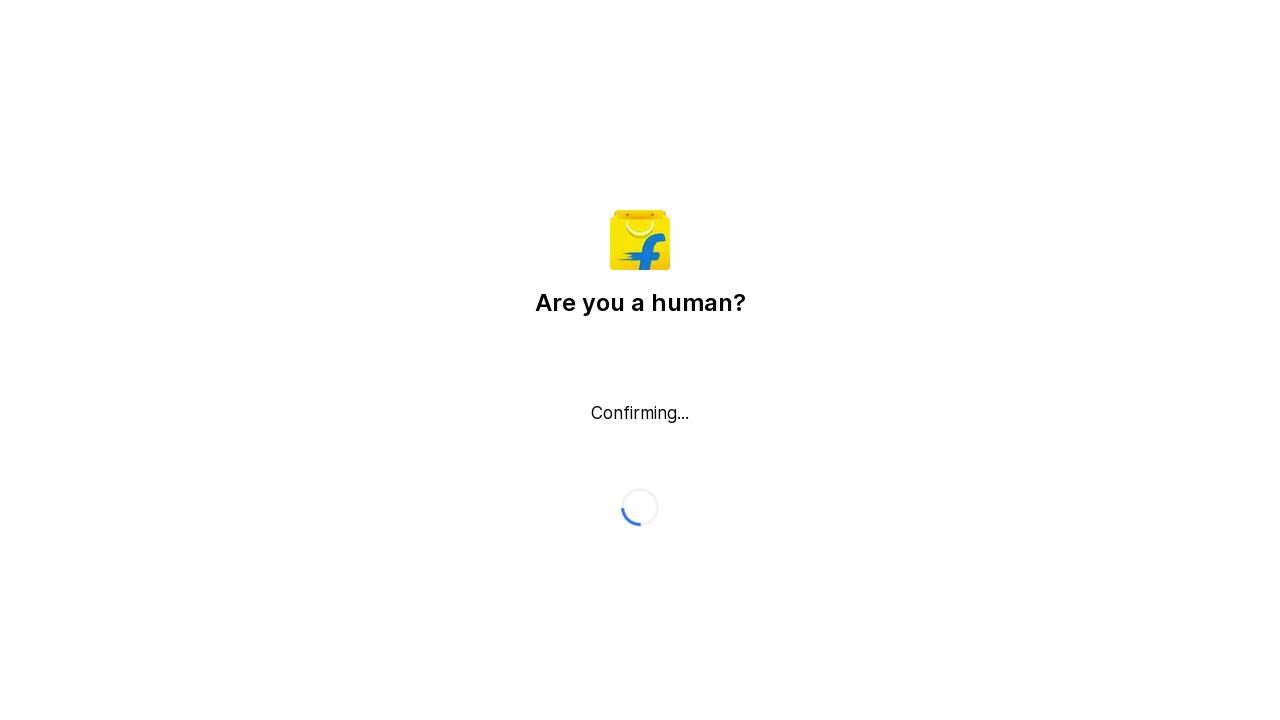

Waited for page DOM content to fully load
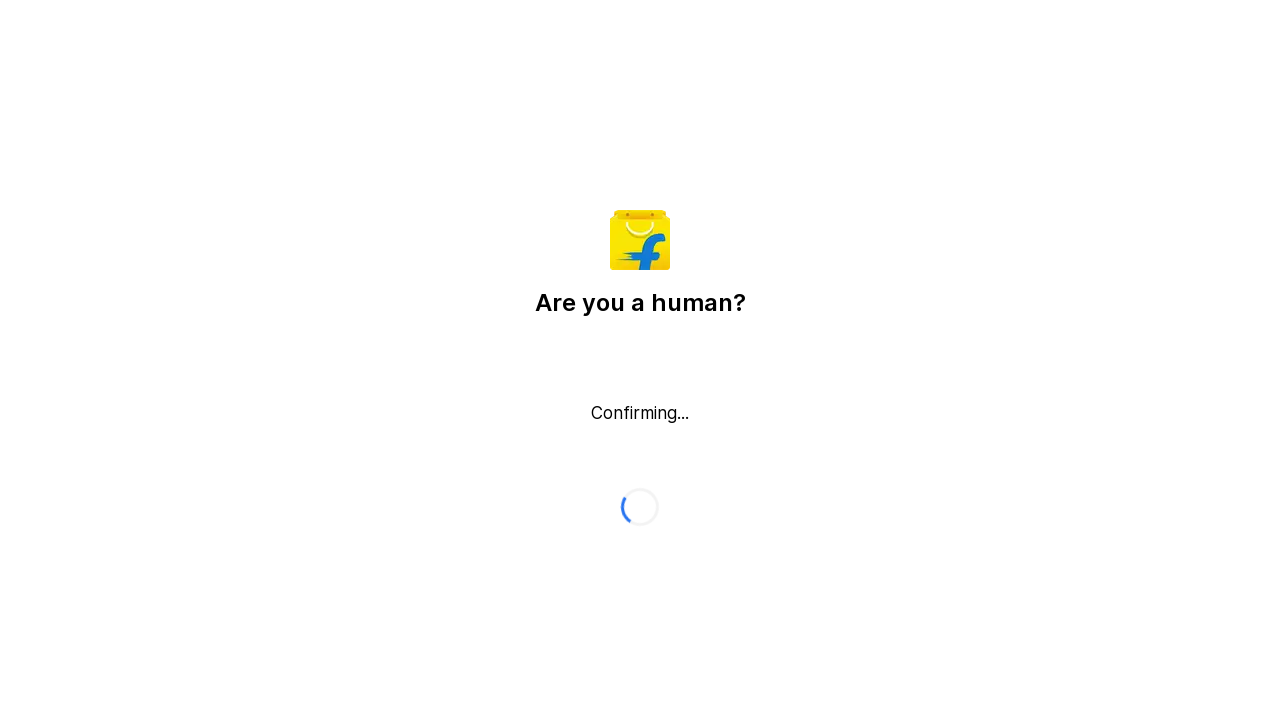

Verified Flipkart homepage loaded successfully by checking page title
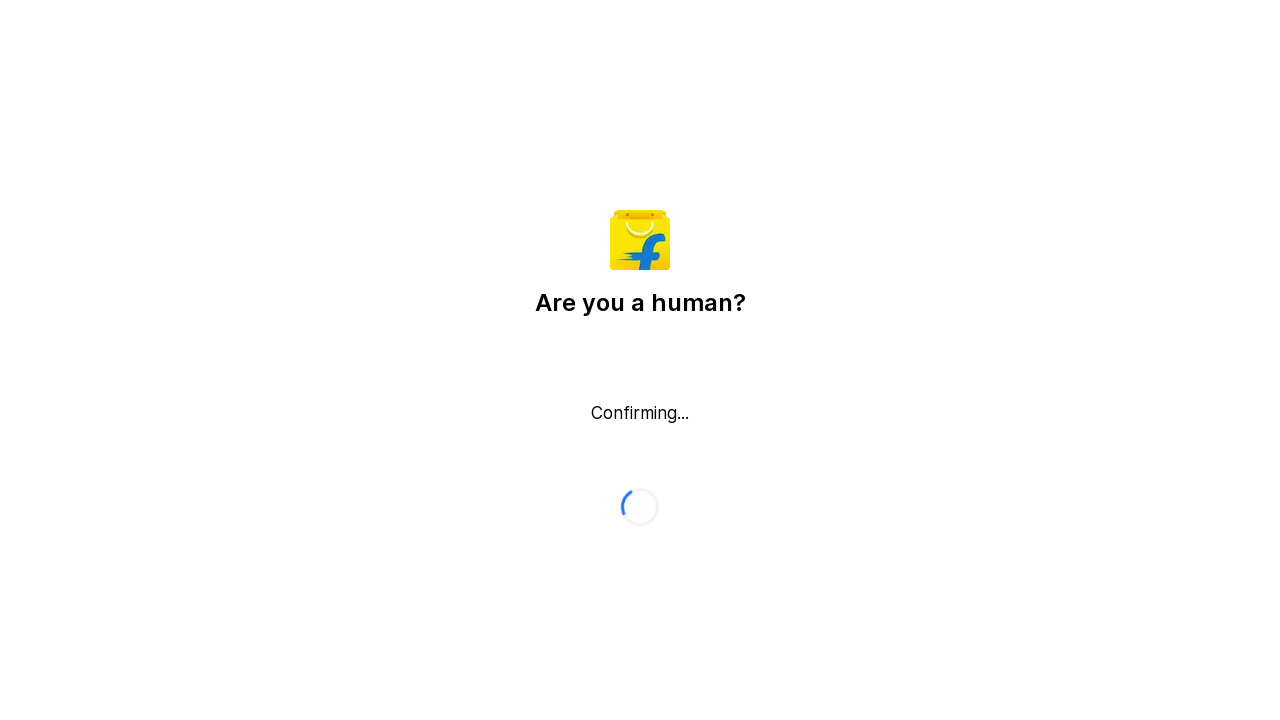

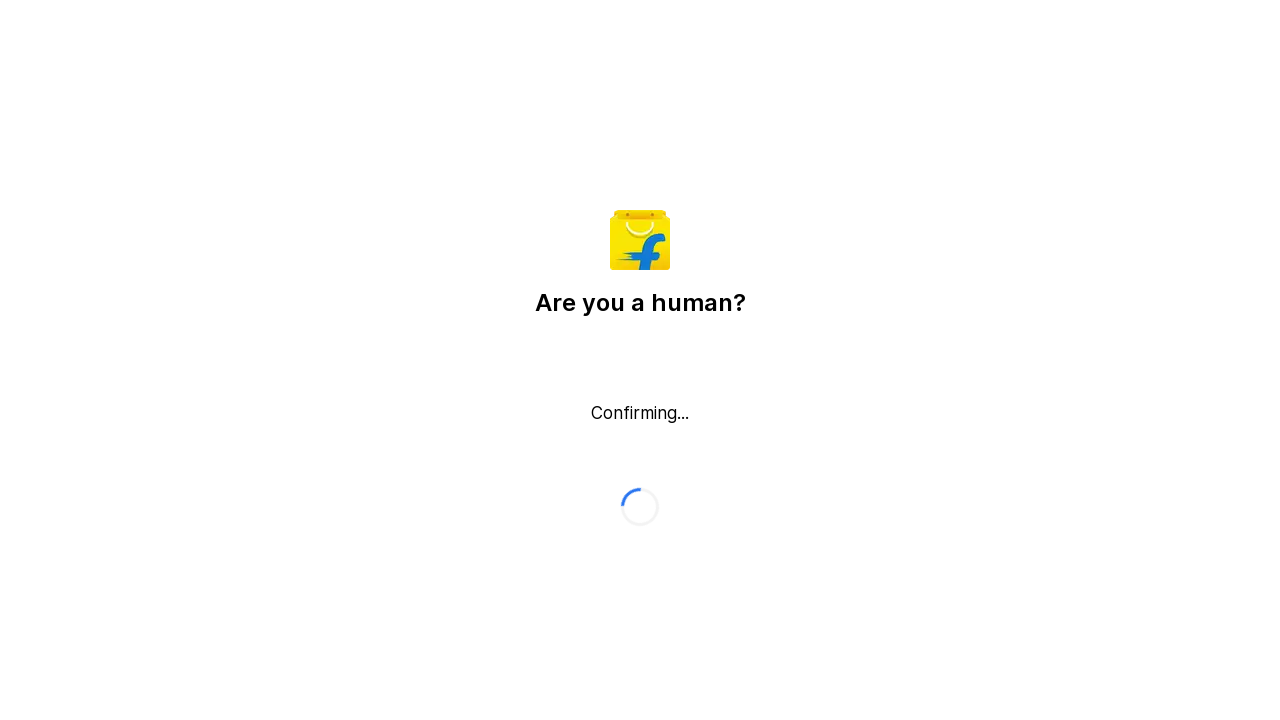